Tests UI modifications by navigating to a page and injecting custom CSS styles to change the appearance of body, h1, and p elements, then verifies the page state.

Starting URL: https://example.com

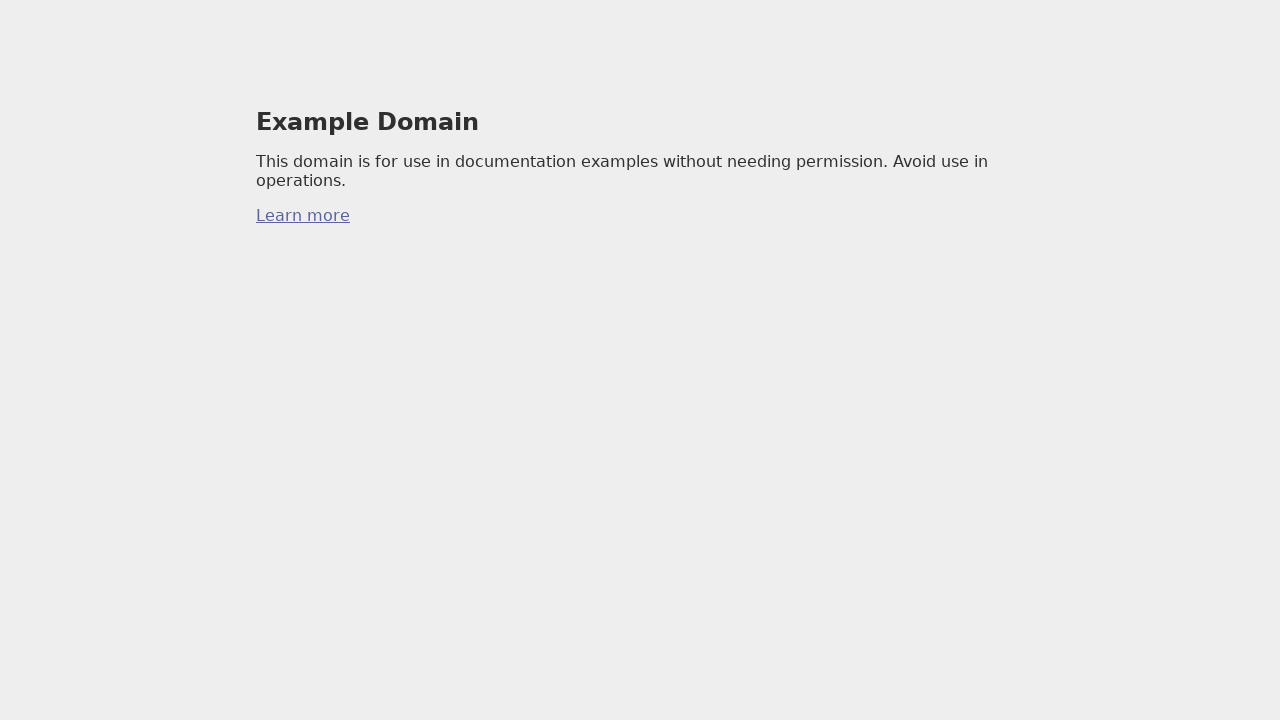

Navigated to https://example.com
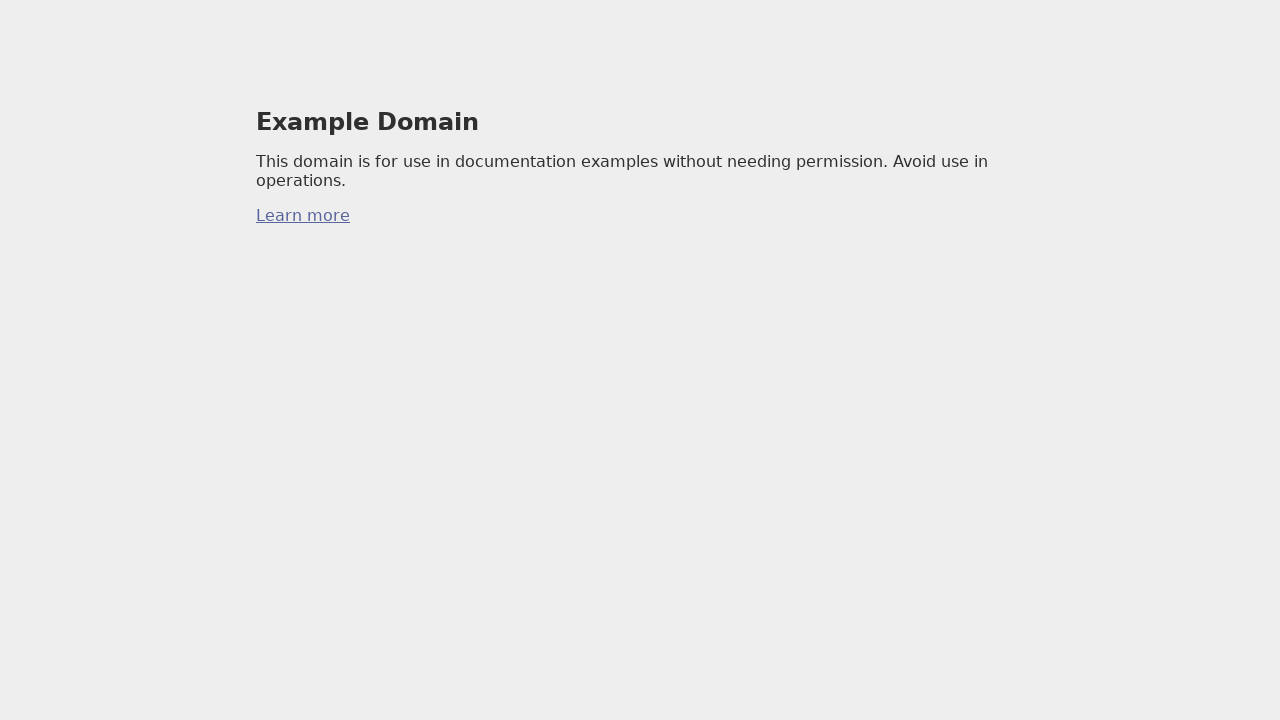

Page fully loaded
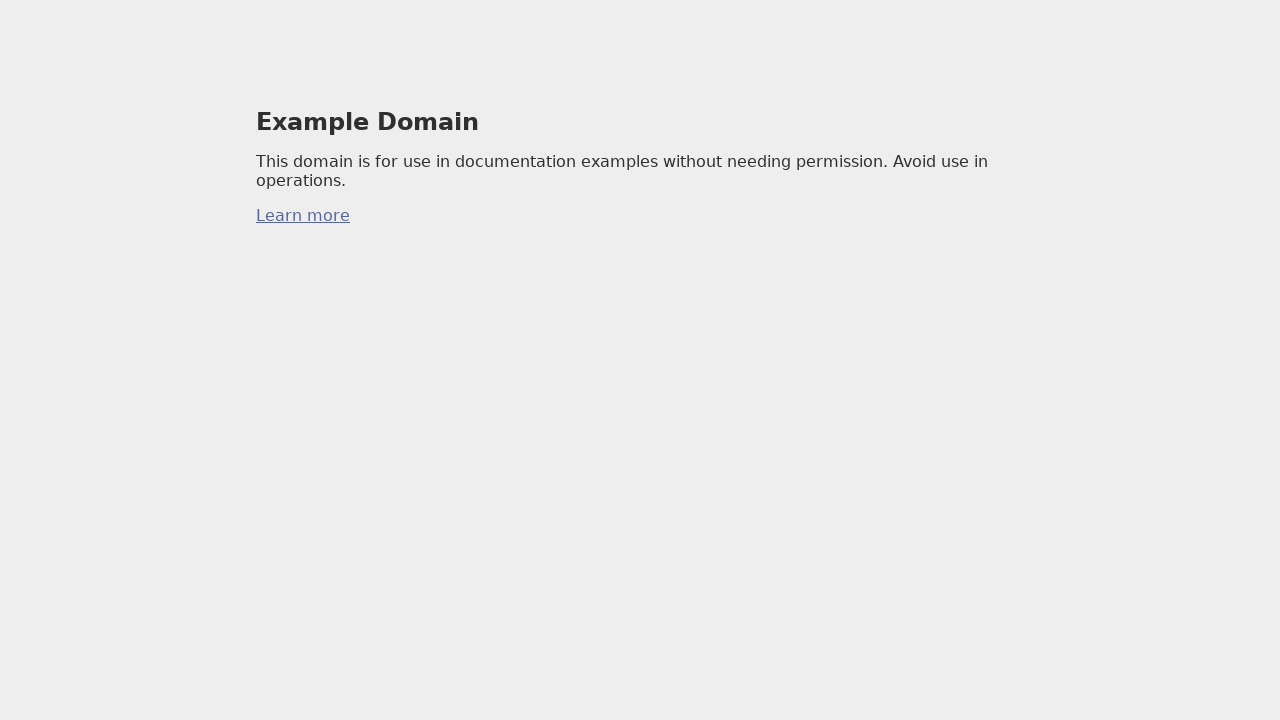

Injected custom CSS styles to modify body, h1, and p elements
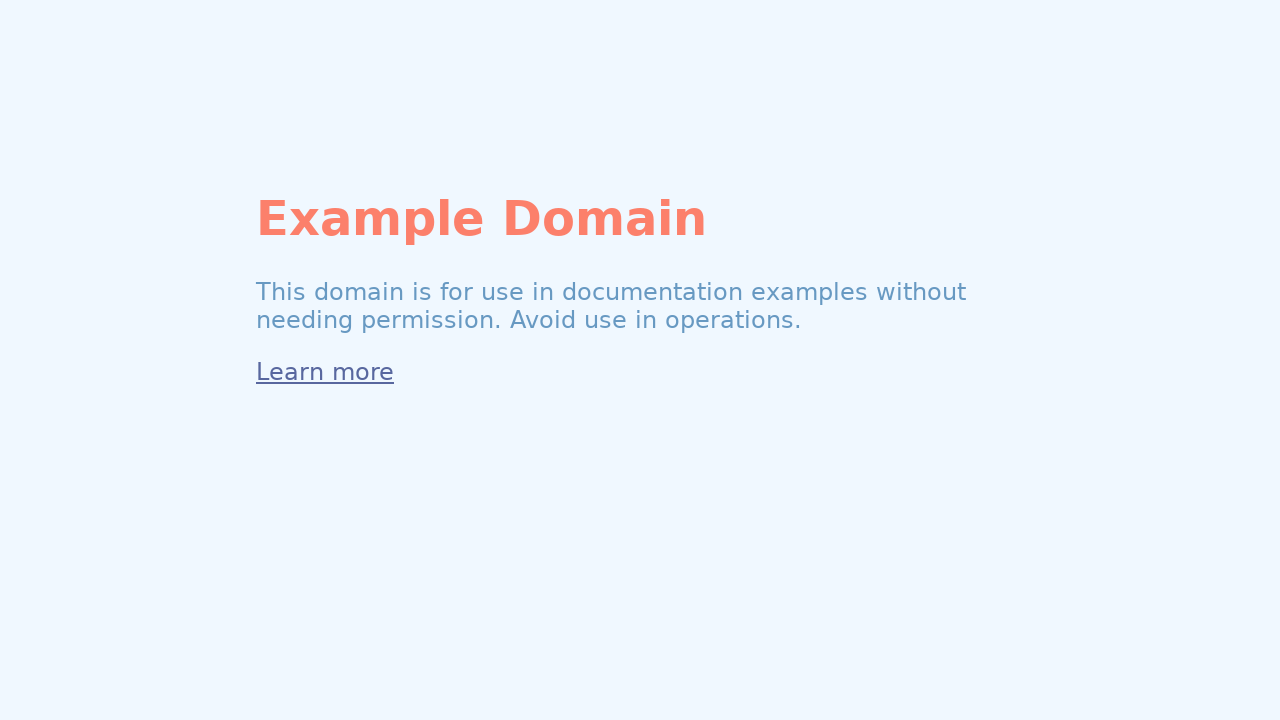

Waited for CSS styles to apply
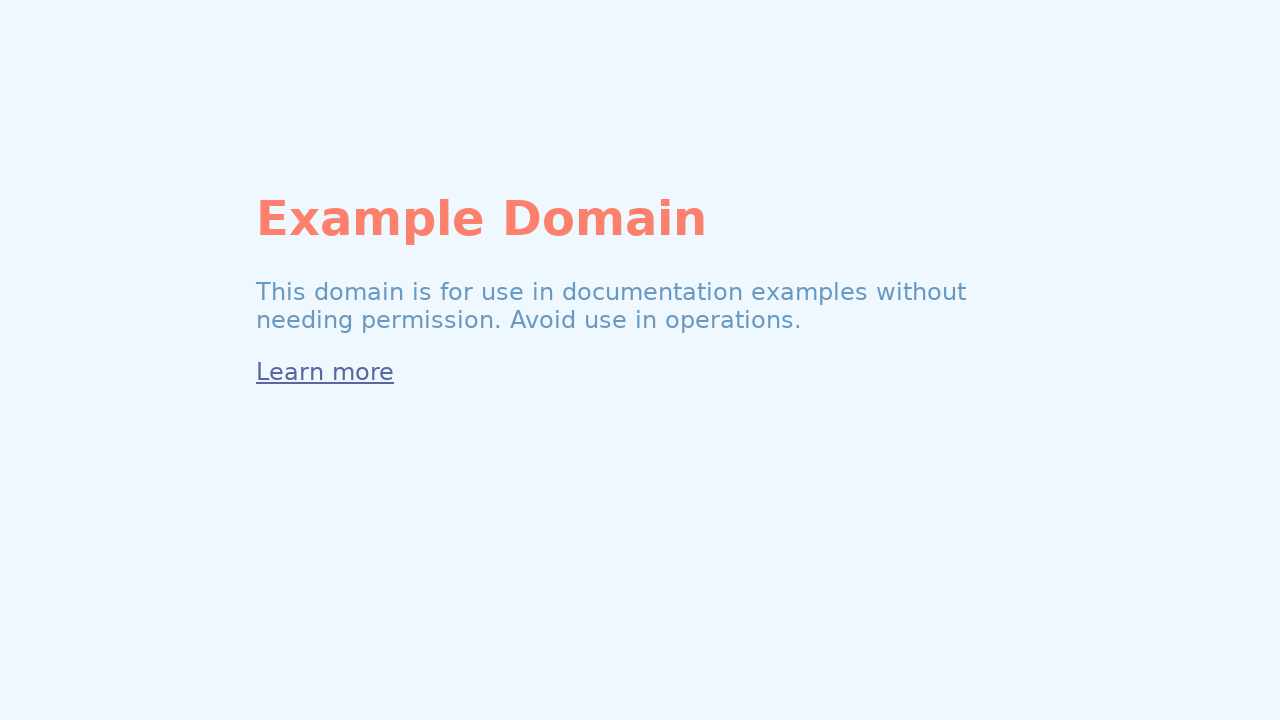

Verified h1 element is present on the page
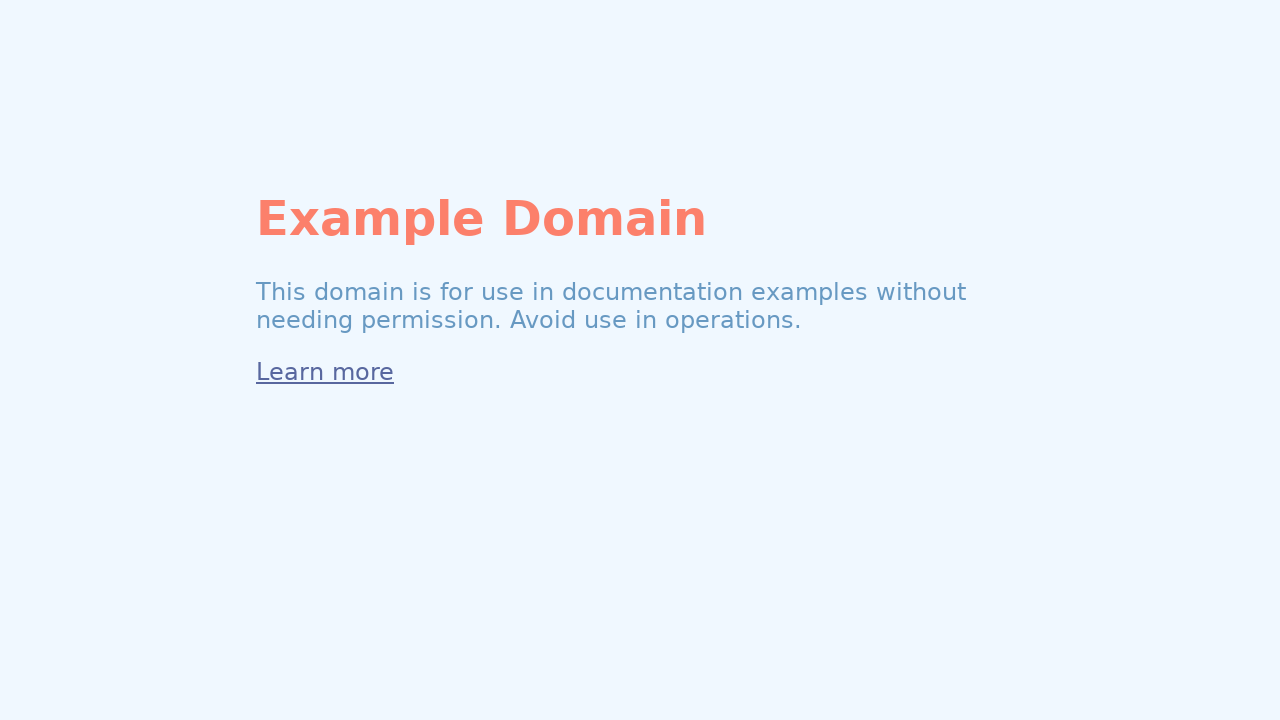

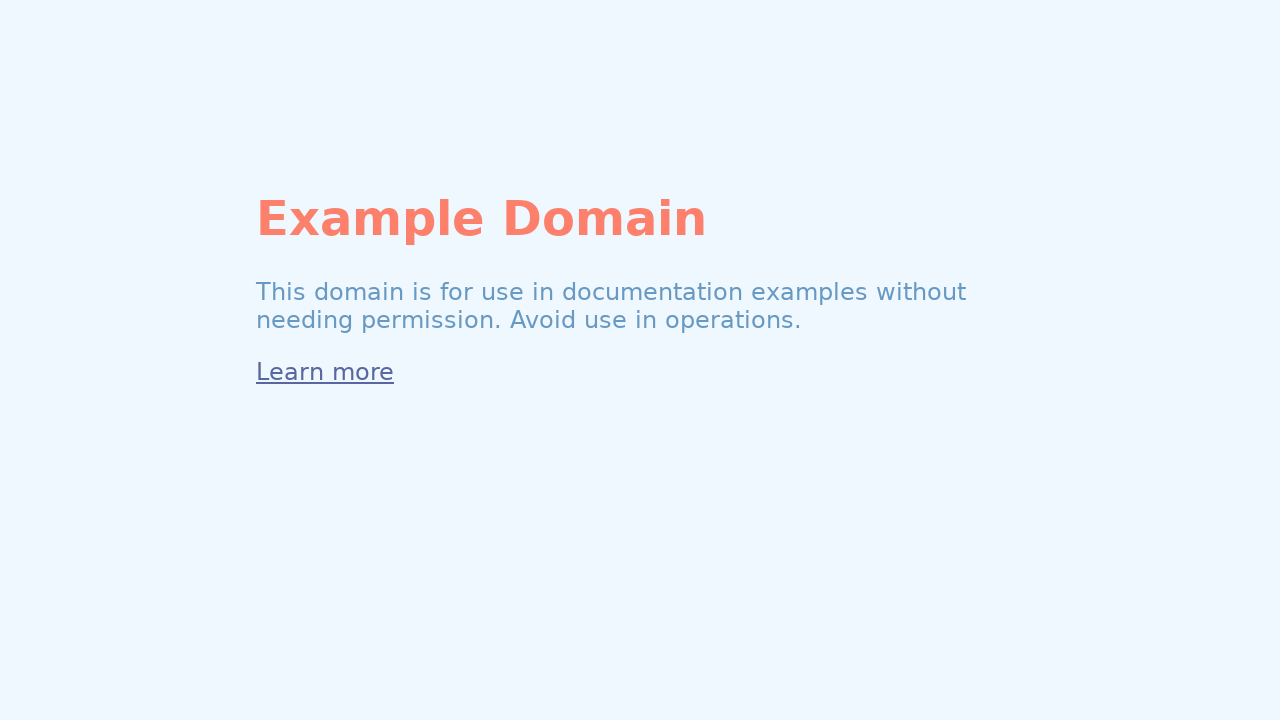